Tests an e-commerce workflow by searching for products, adding them to cart, proceeding to checkout, and applying a promo code

Starting URL: https://rahulshettyacademy.com/seleniumPractise/

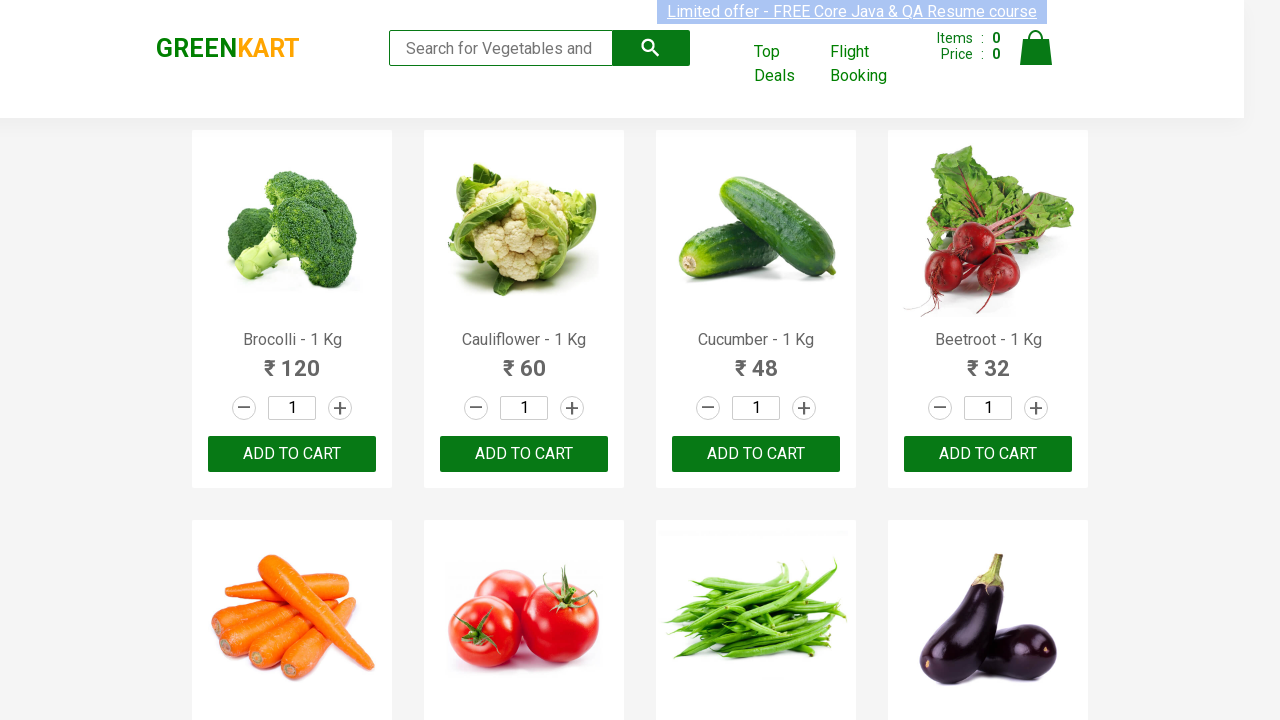

Filled search field with 'ber' to find products on input.search-keyword
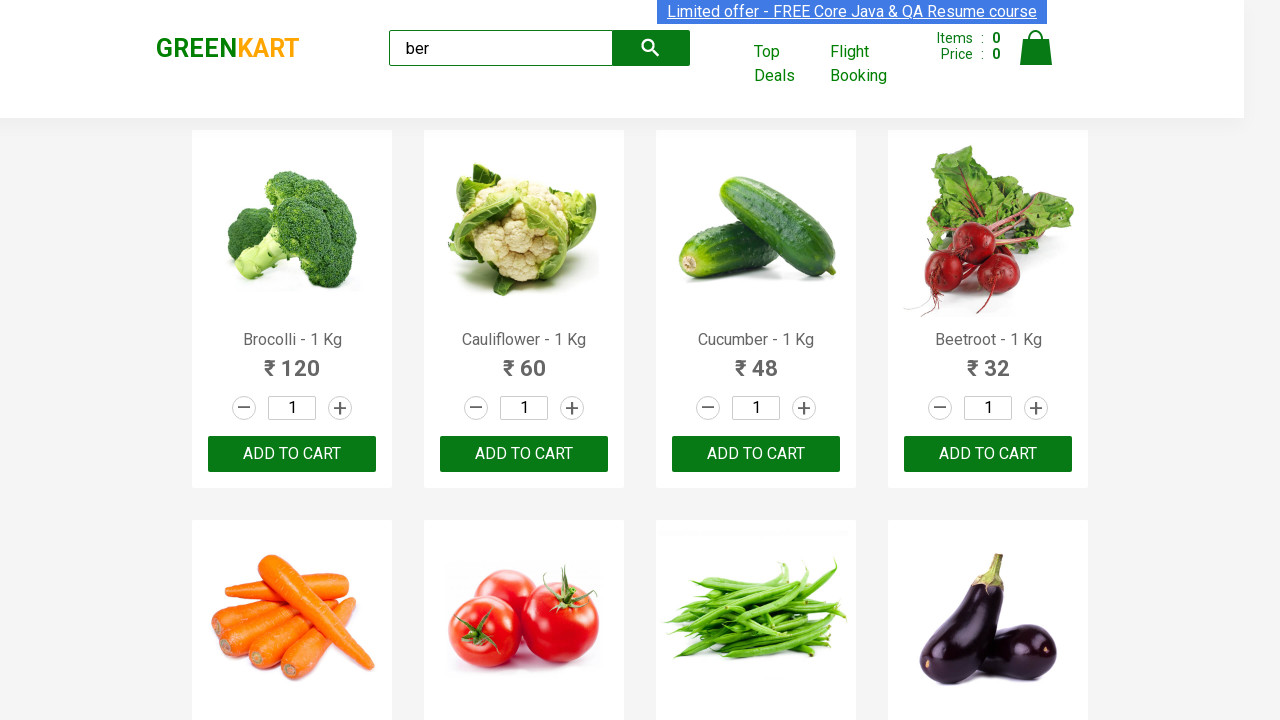

Waited for products to load and become visible
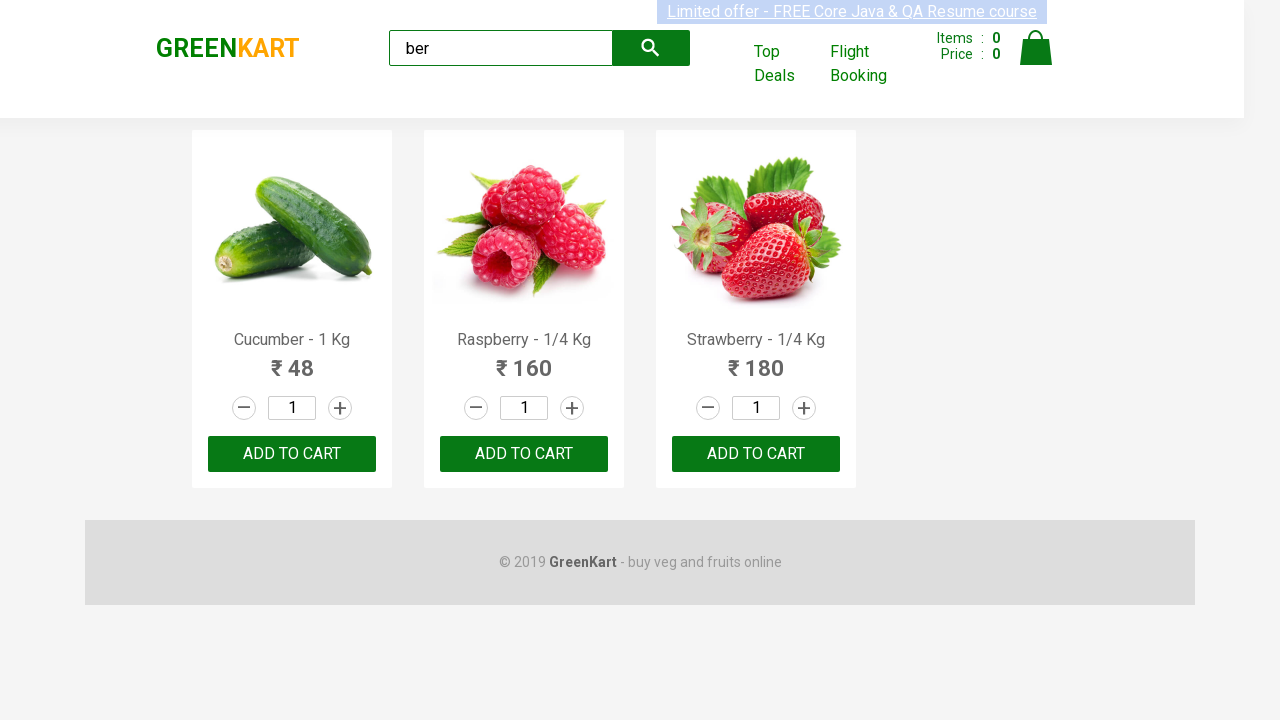

Verified product count is 3 (expected 3)
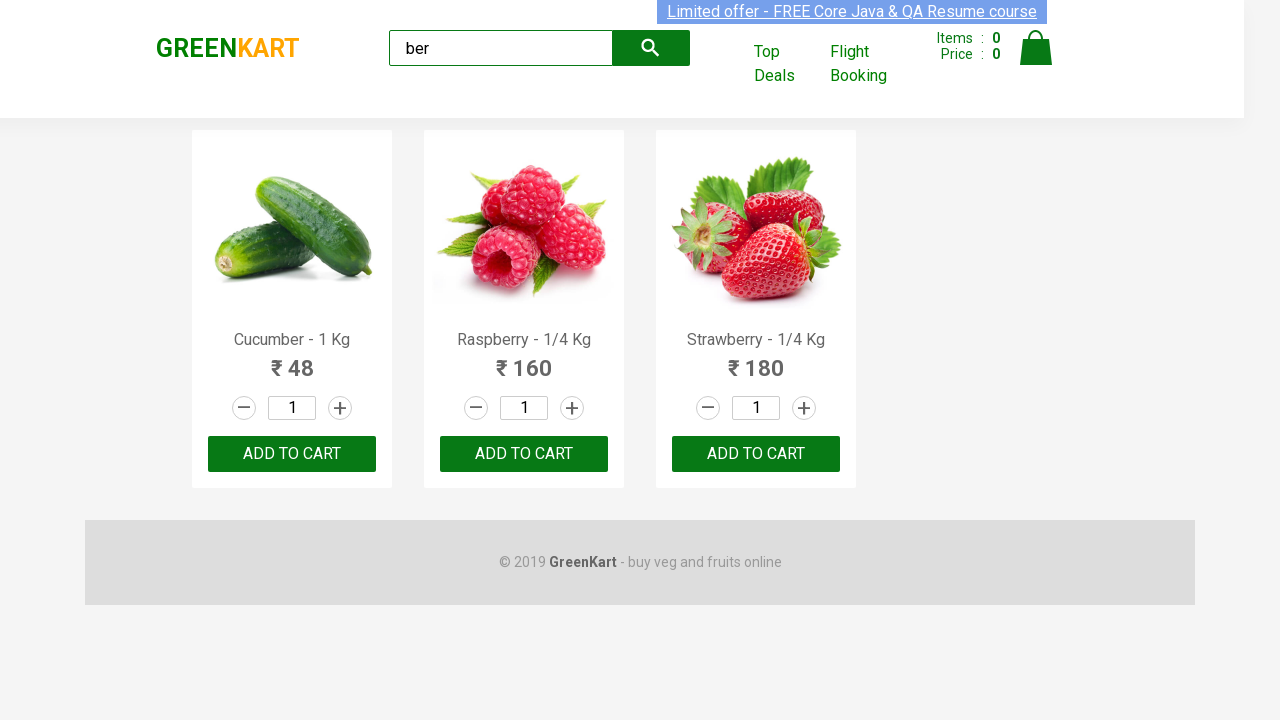

Clicked add to cart button for a product at (292, 454) on xpath=//div[@class='product-action']/button >> nth=0
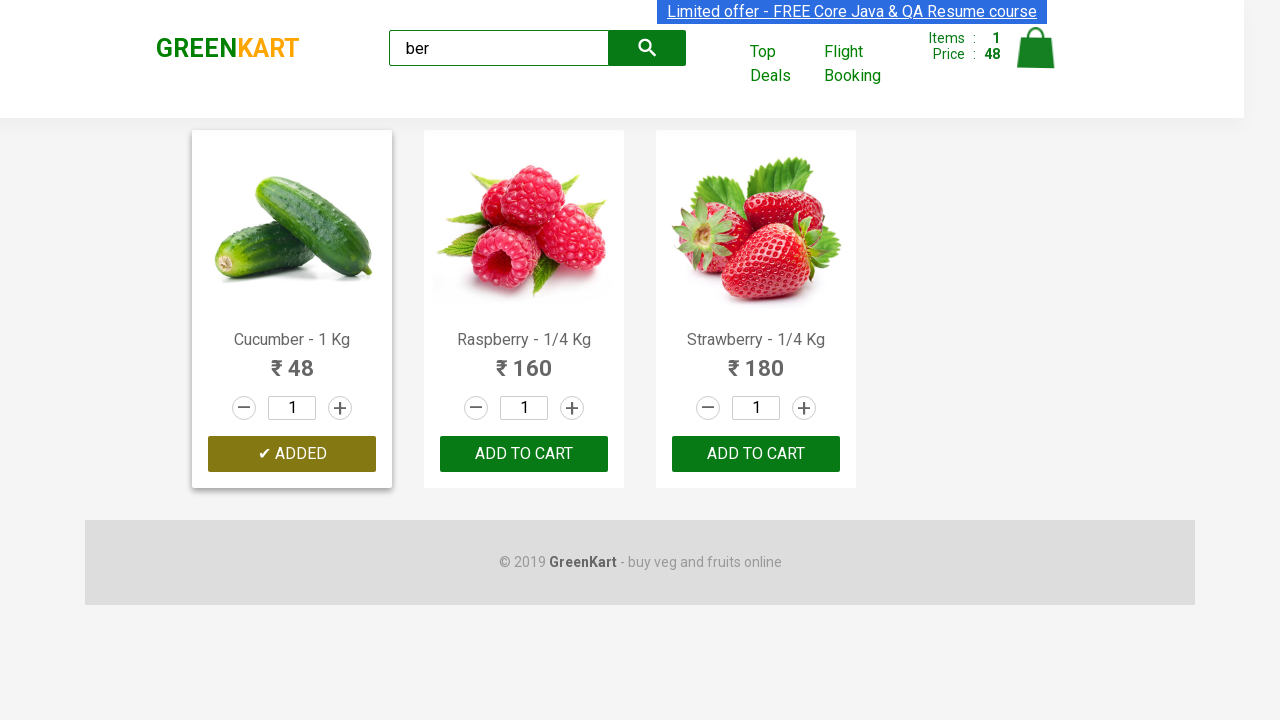

Clicked add to cart button for a product at (524, 454) on xpath=//div[@class='product-action']/button >> nth=1
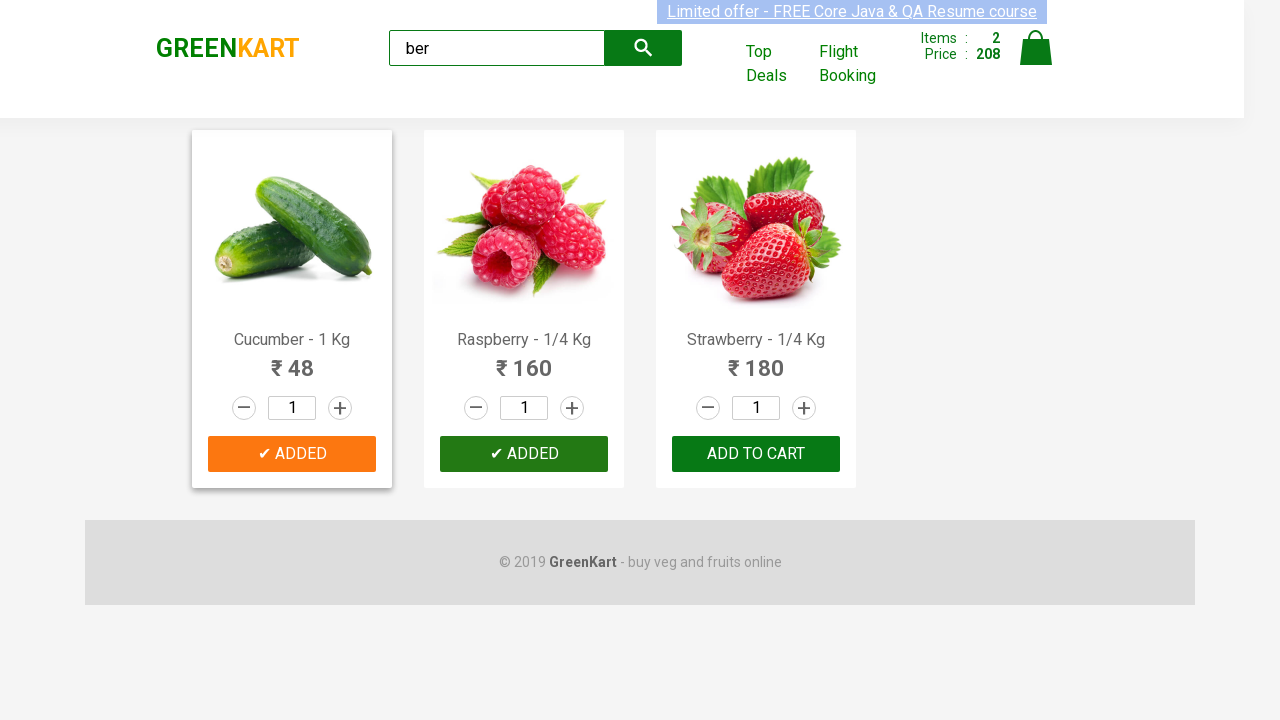

Clicked add to cart button for a product at (756, 454) on xpath=//div[@class='product-action']/button >> nth=2
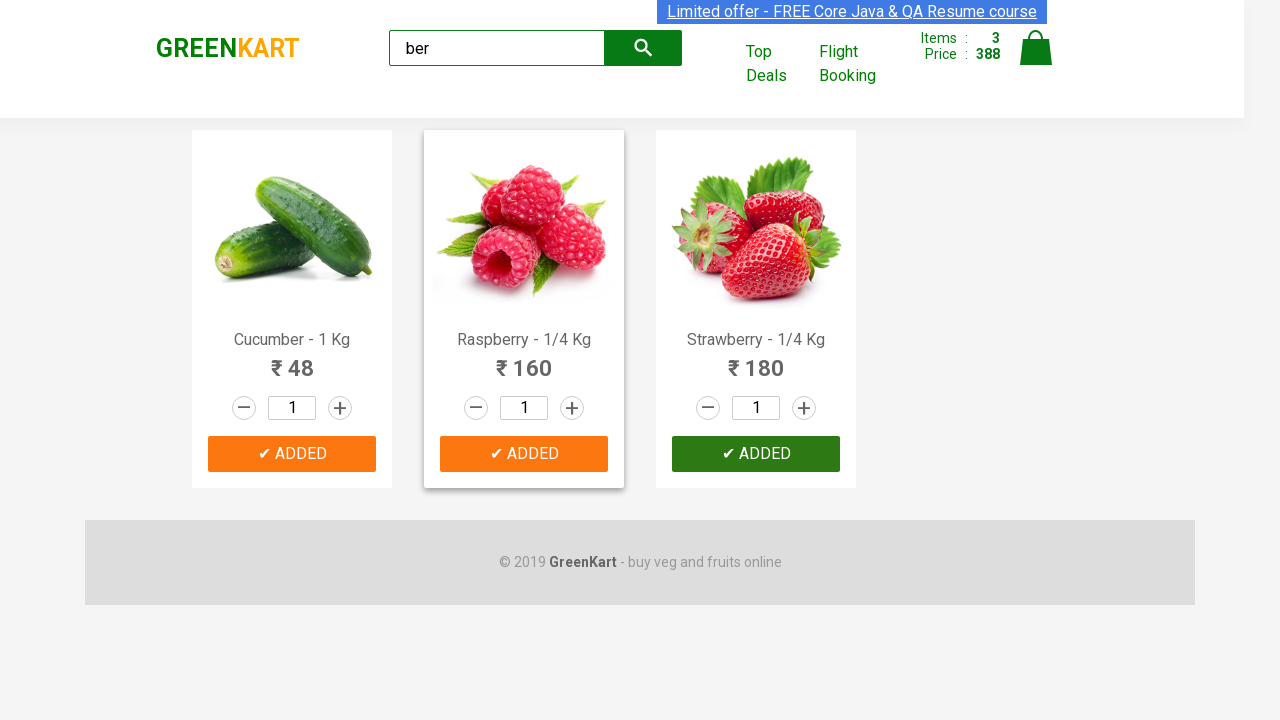

Clicked on cart icon to view cart at (1036, 48) on img[alt='Cart']
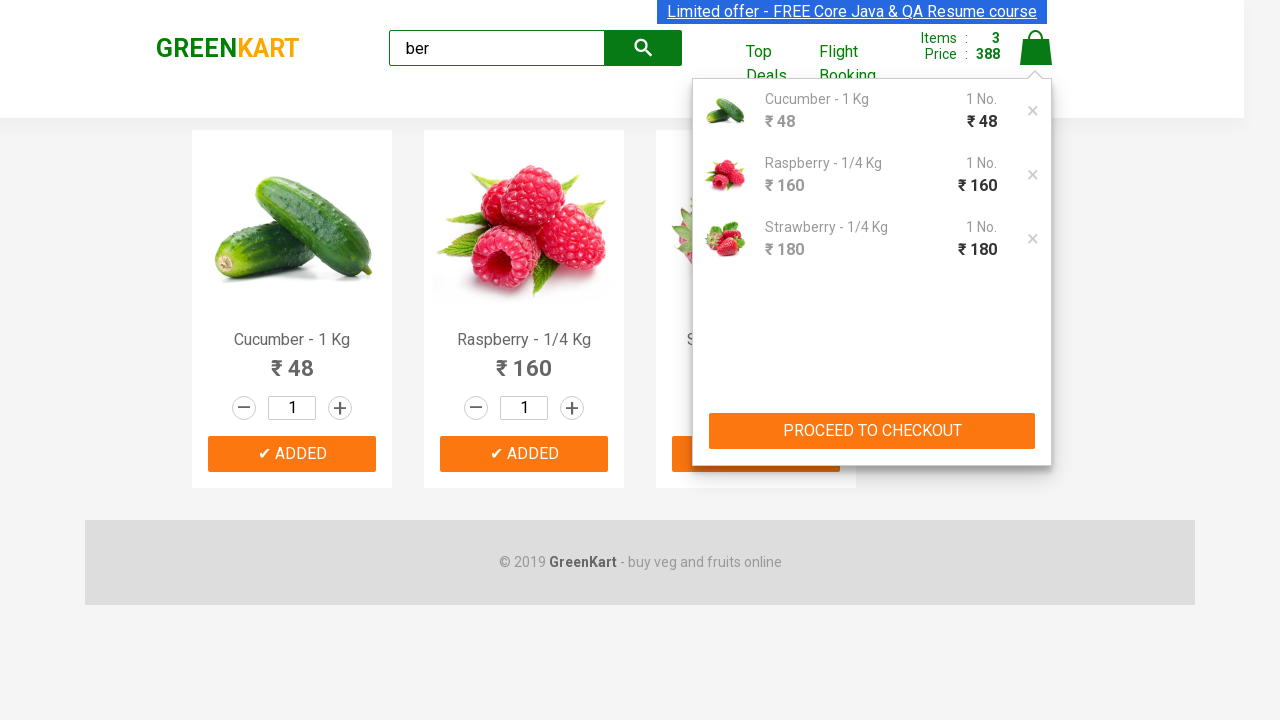

Clicked 'PROCEED TO CHECKOUT' button at (872, 431) on xpath=//button[text()='PROCEED TO CHECKOUT']
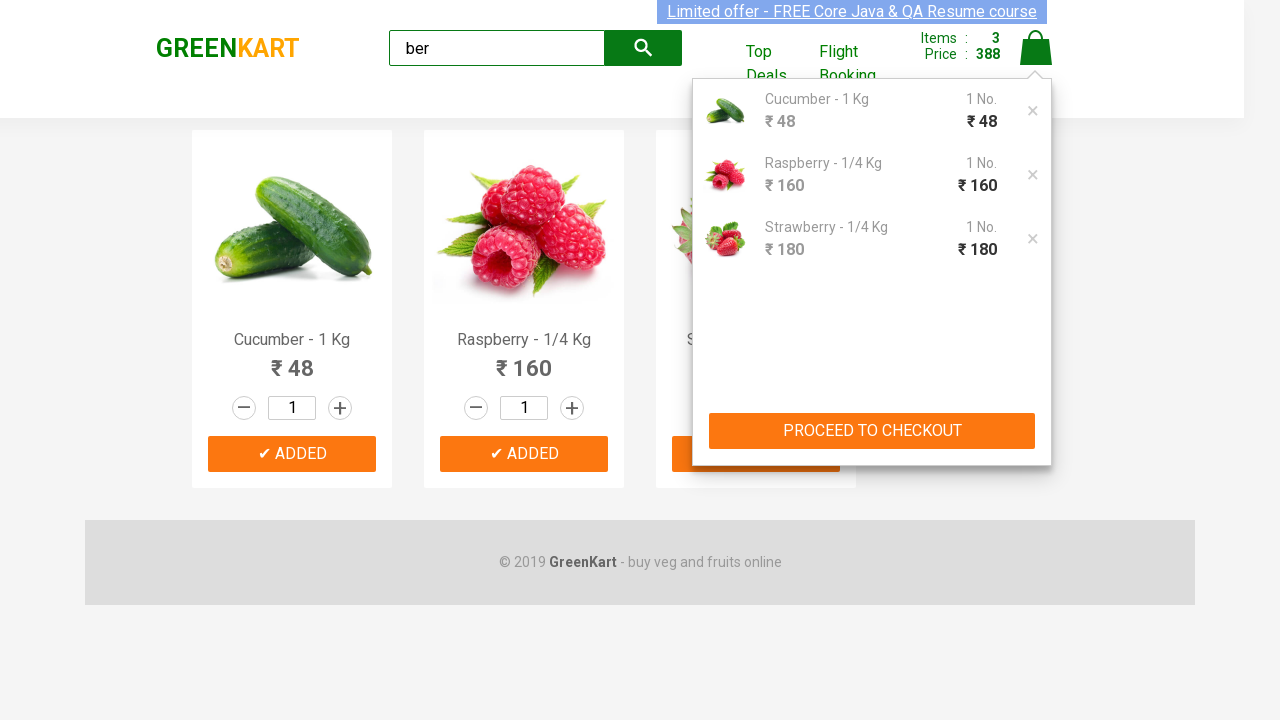

Waited for promo code input field to appear
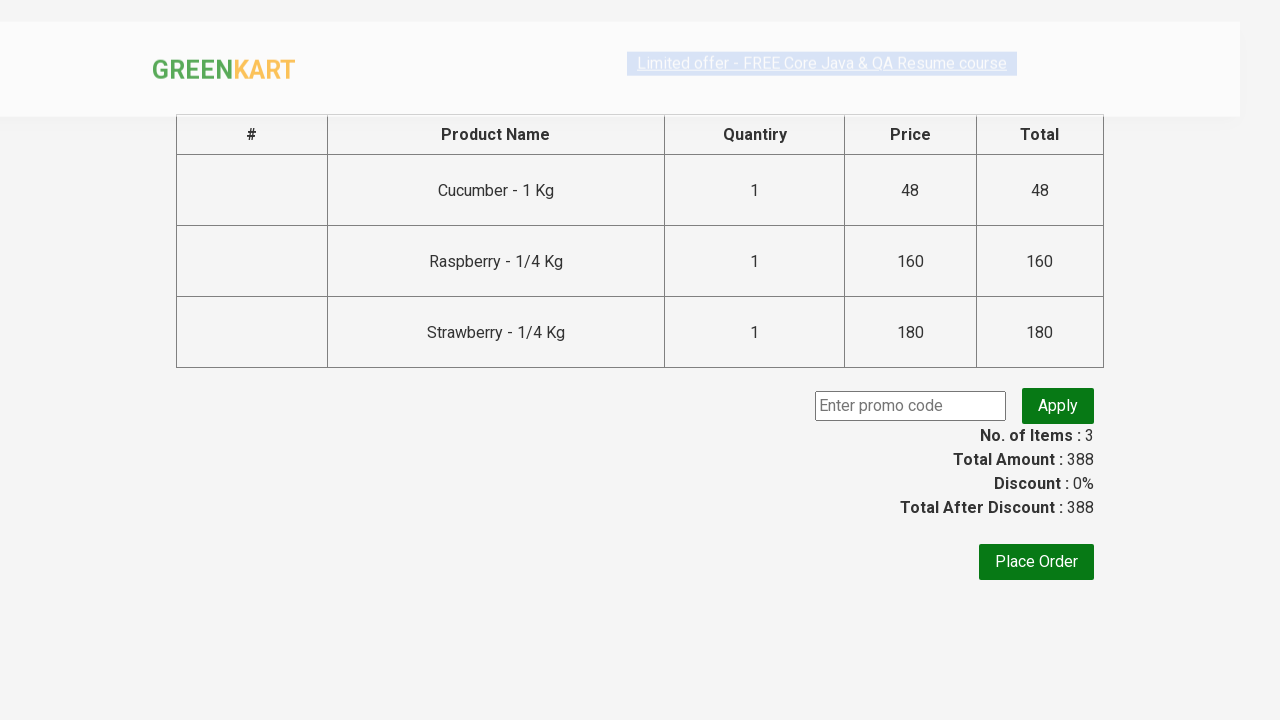

Entered promo code 'rahulshettyacademy' on .promoCode
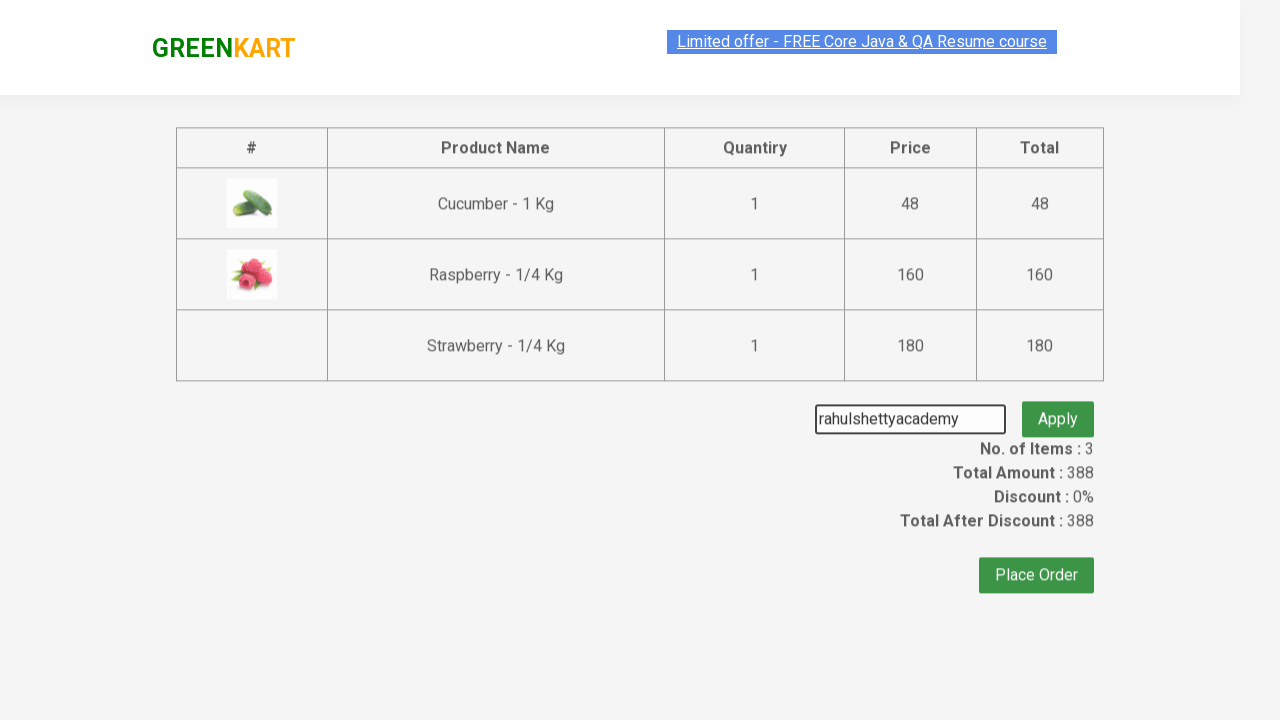

Clicked apply button to apply promo code at (1058, 406) on .promoBtn
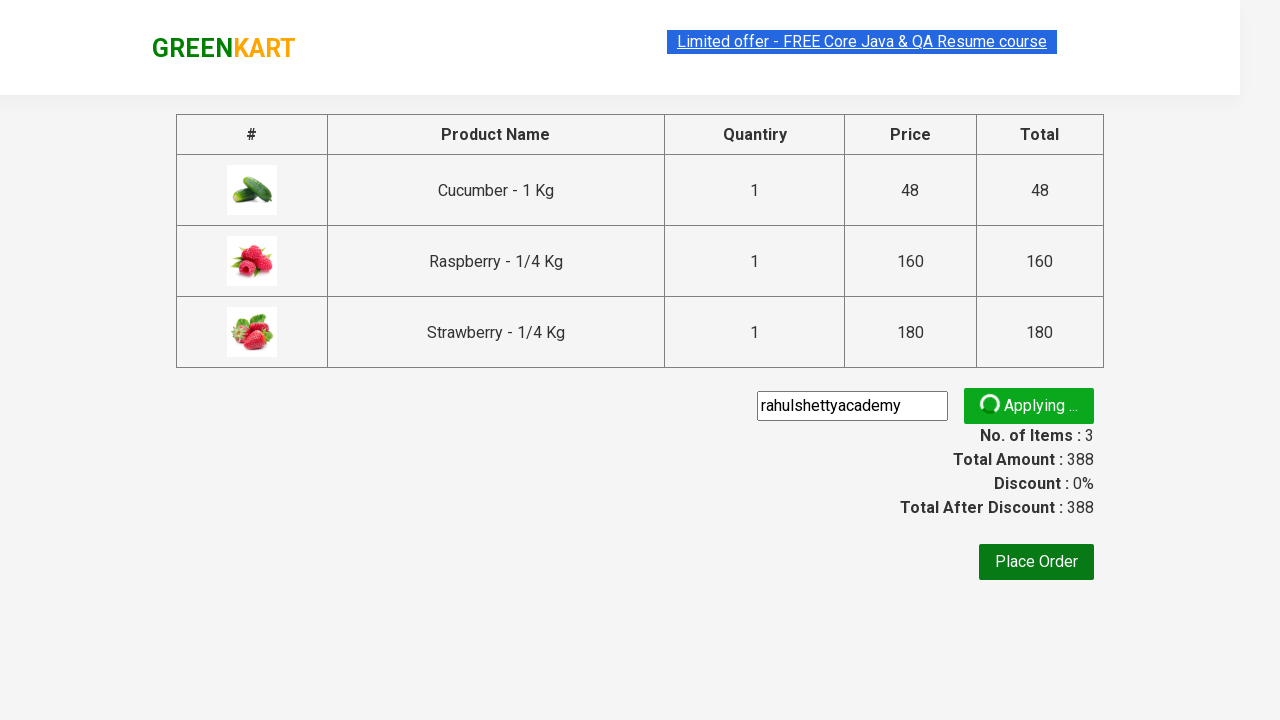

Waited for promo button to be attached after processing
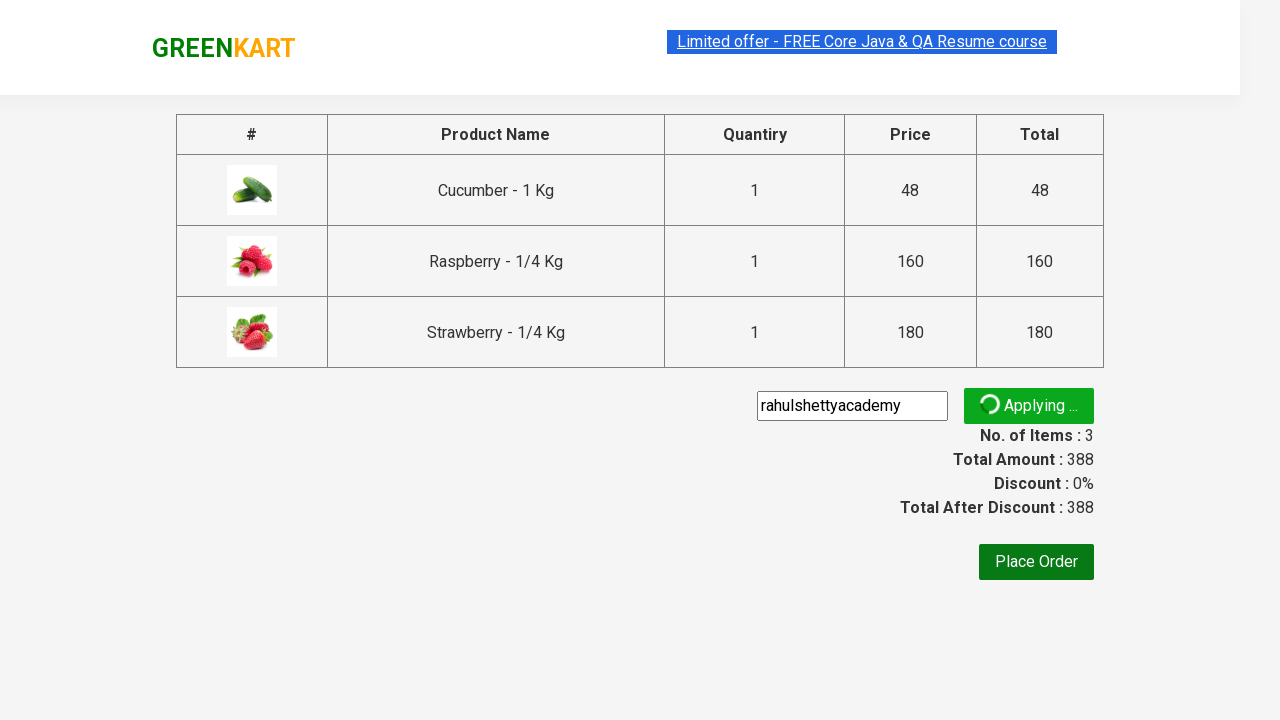

Retrieved promo button text:       Applying ...
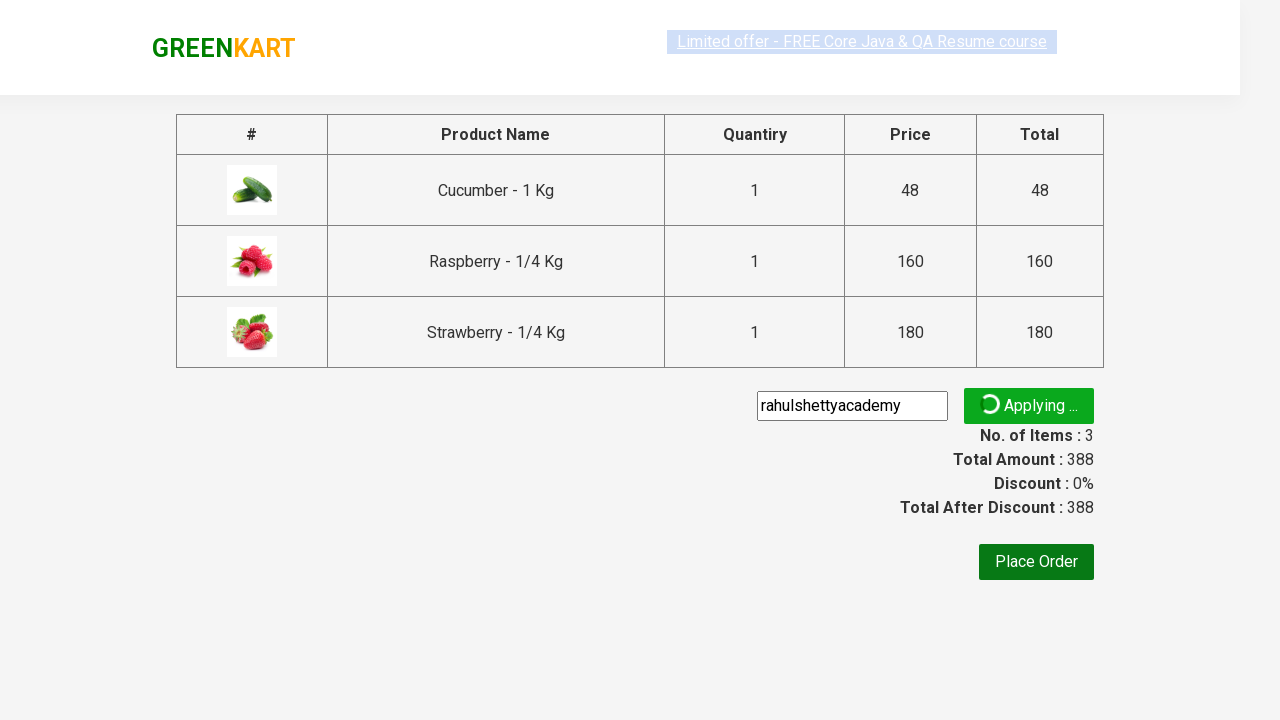

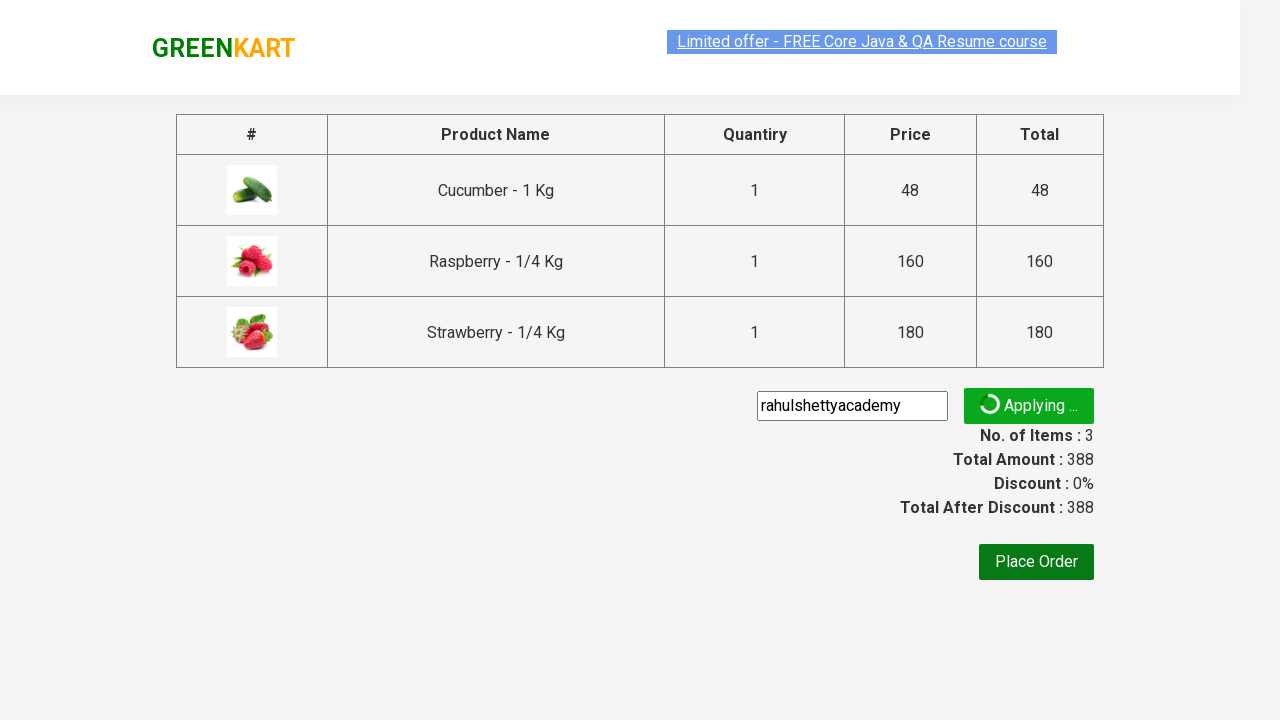